Navigates to the omayo test page and clicks on a prompt element

Starting URL: https://omayo.blogspot.com/

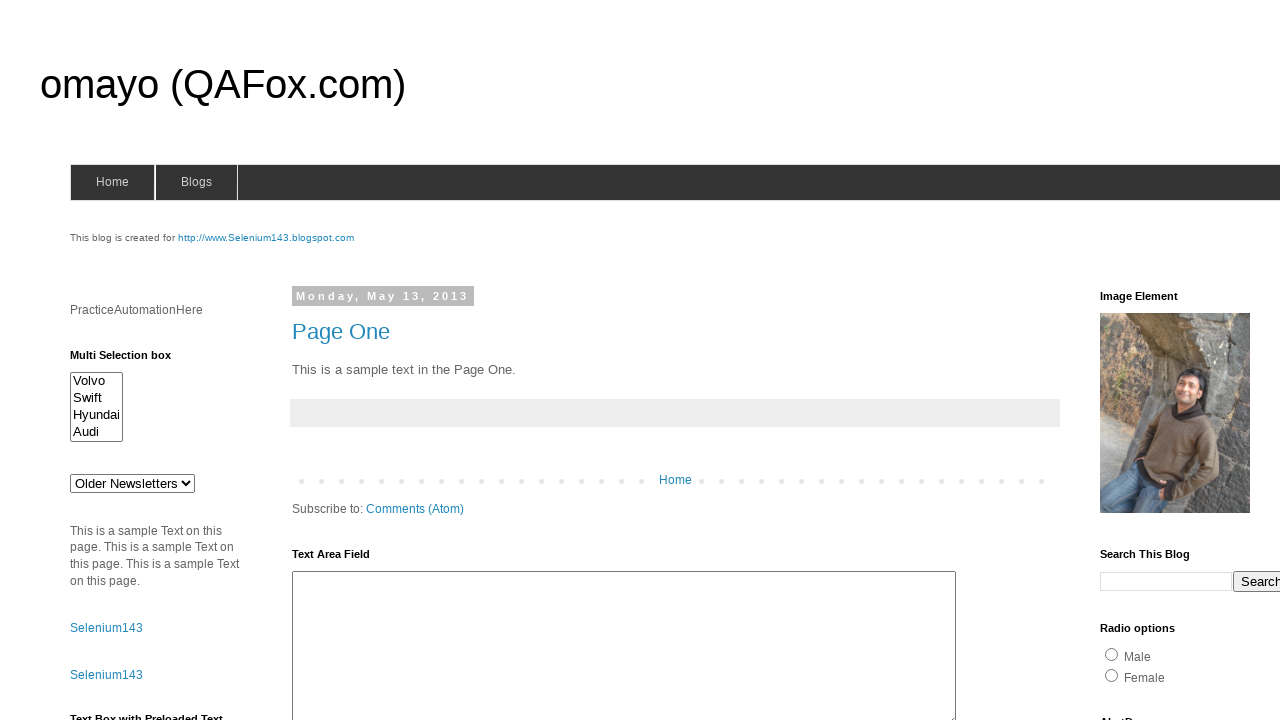

Navigated to omayo test page
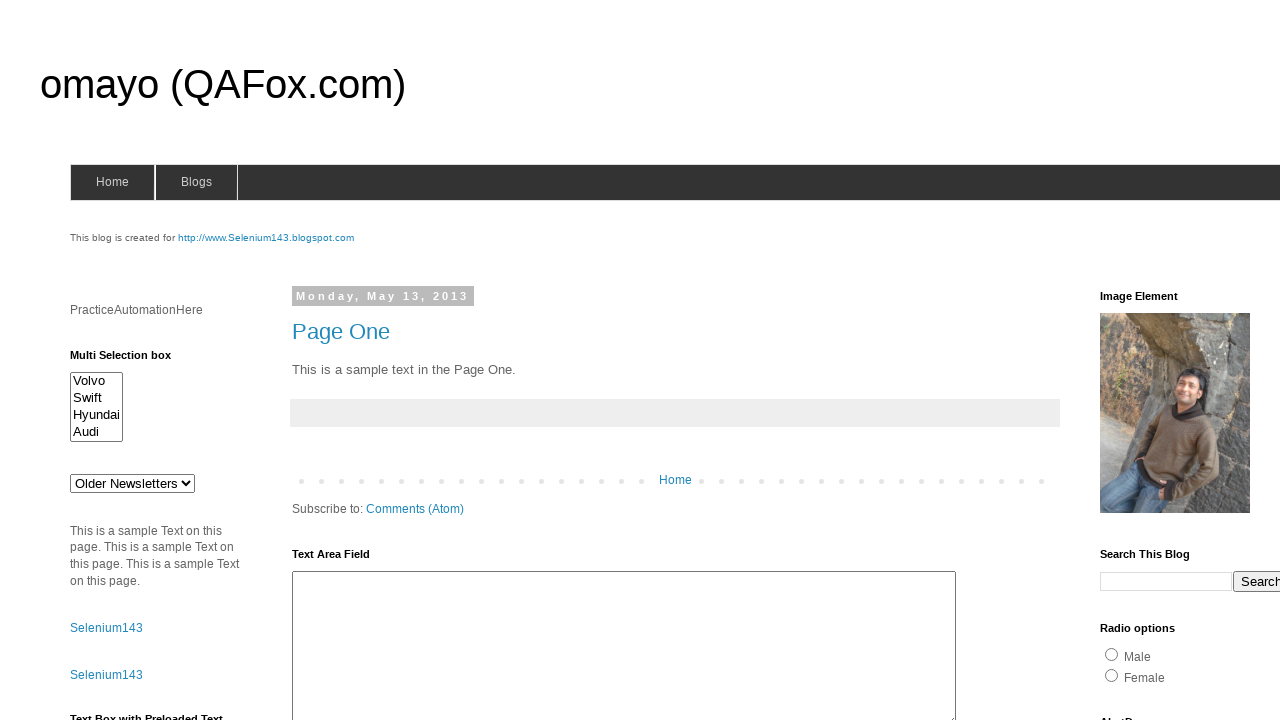

Prompt element became available
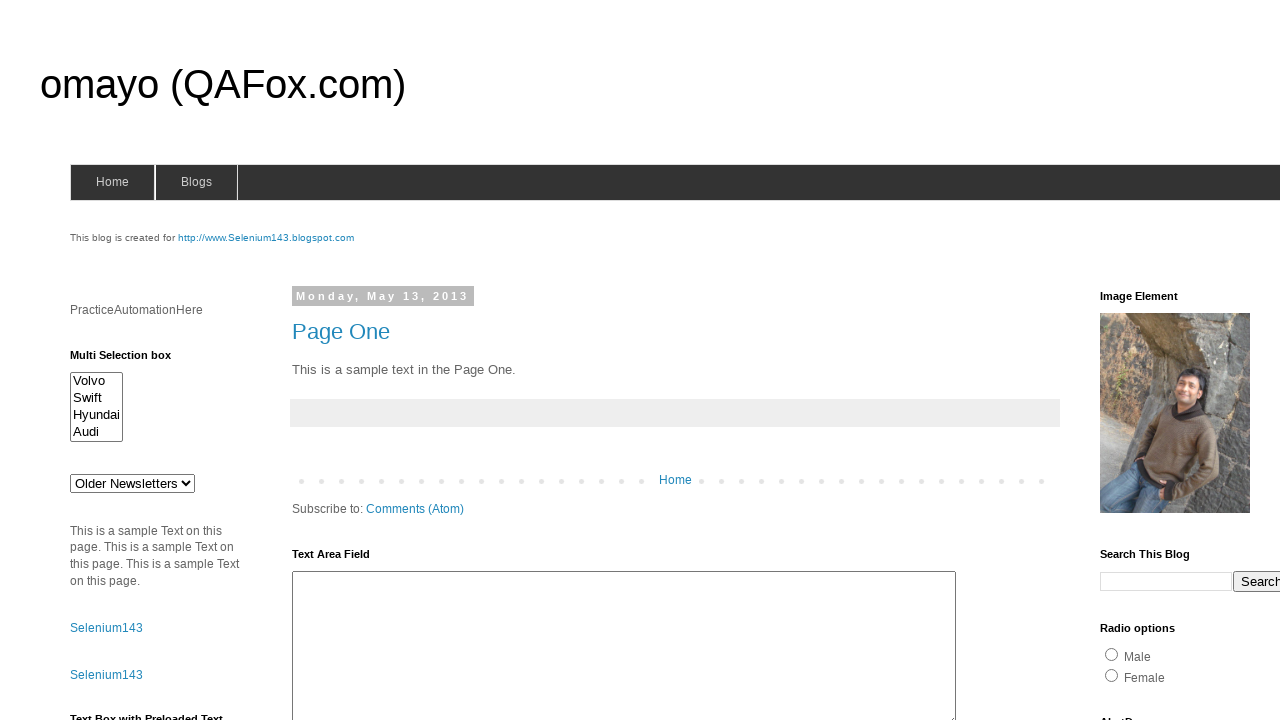

Clicked on prompt element at (1140, 361) on #prompt
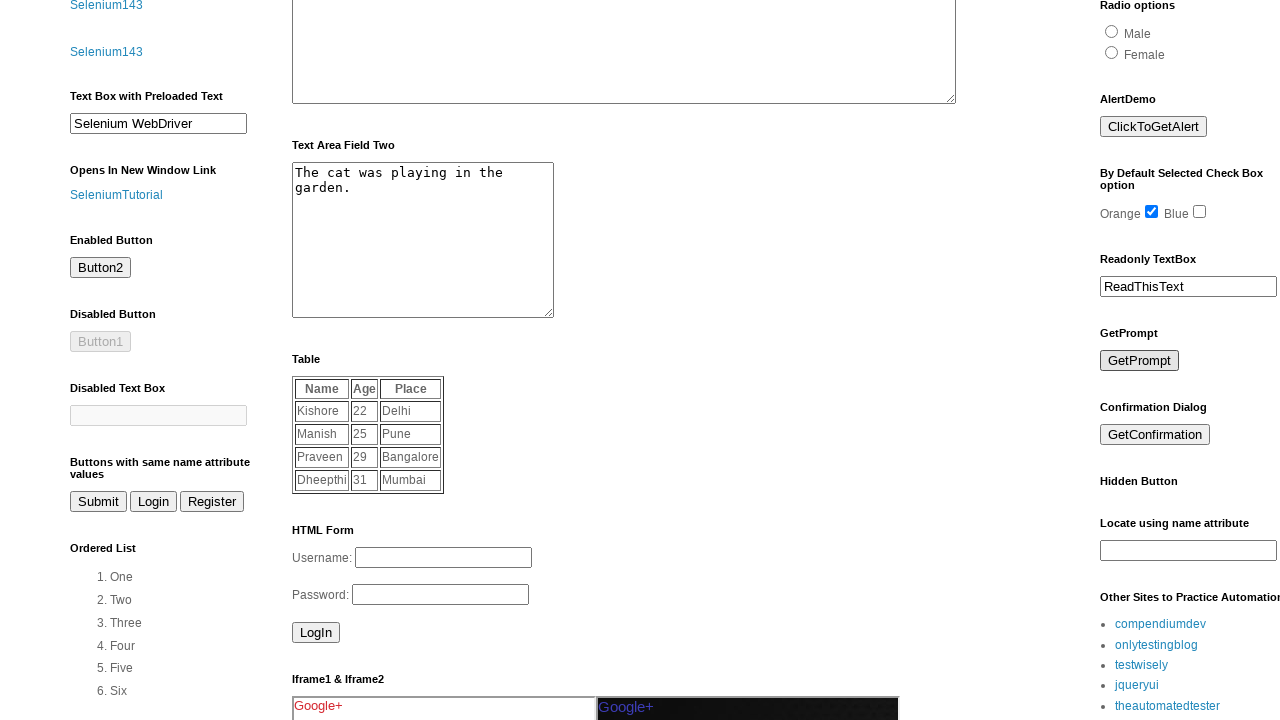

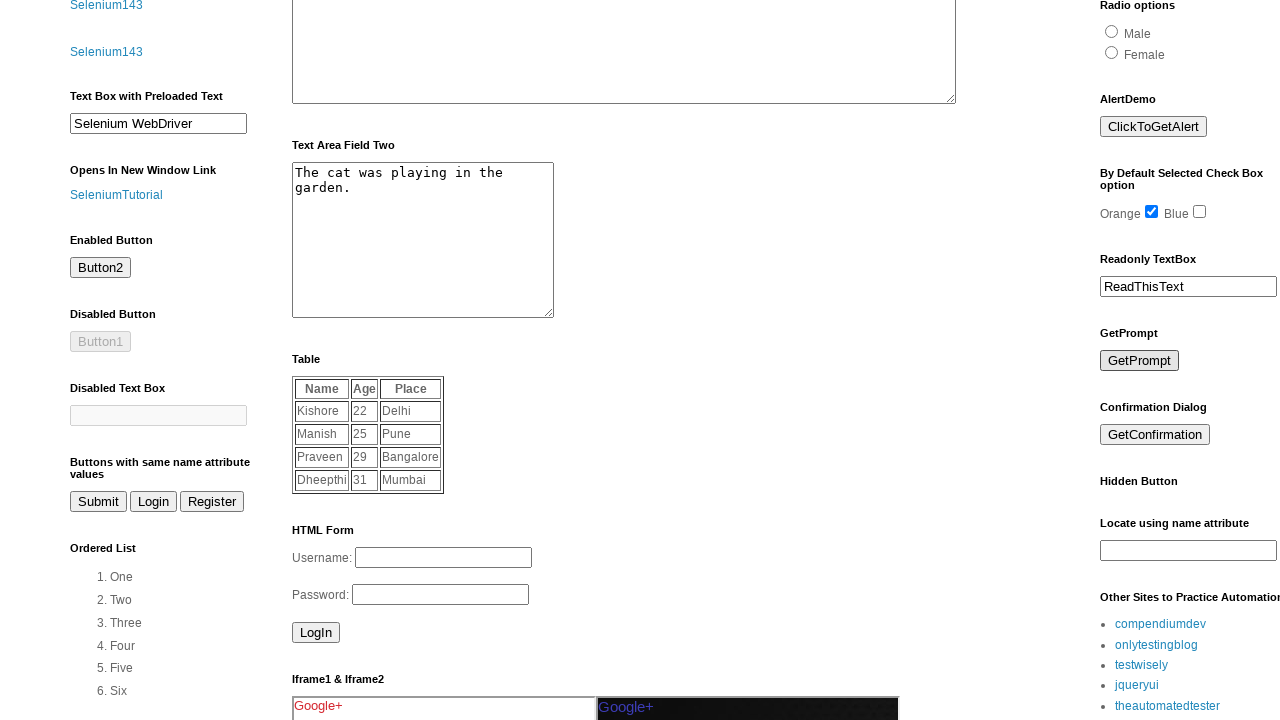